Verifies the page title after navigating to the login form

Starting URL: https://the-internet.herokuapp.com/

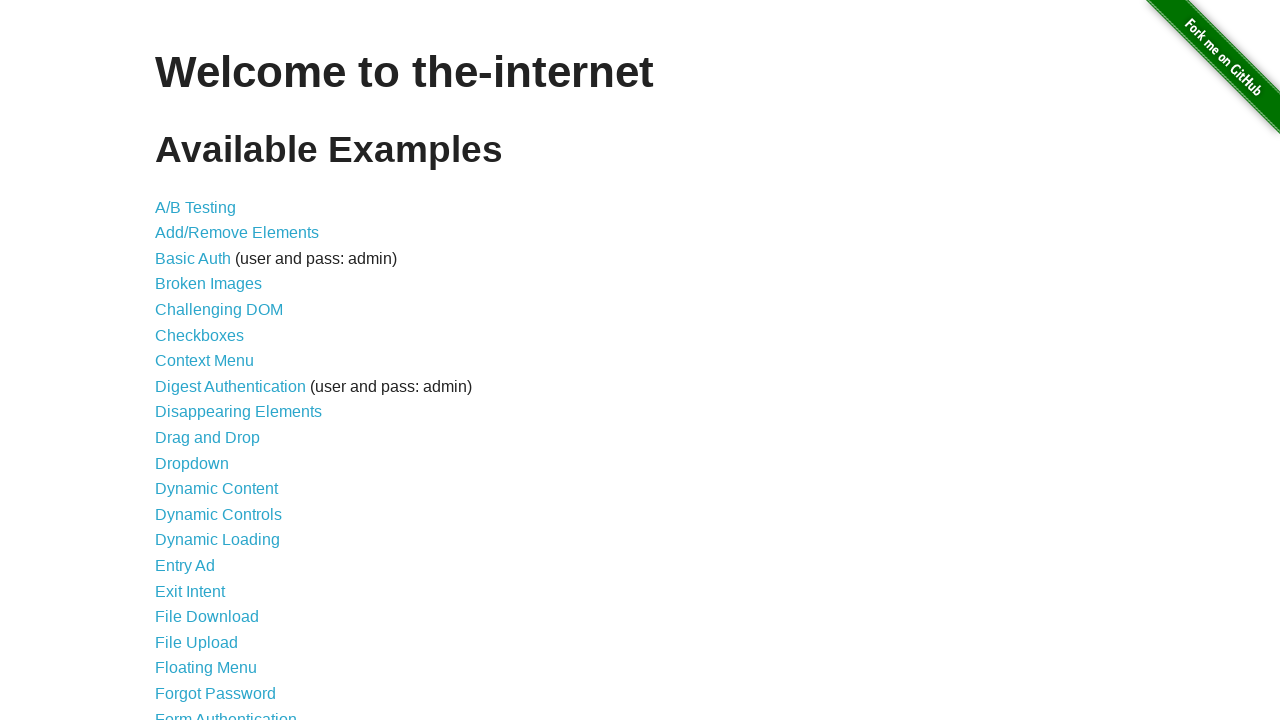

Clicked on Form Authentication link at (226, 712) on xpath=//a[text()="Form Authentication"]
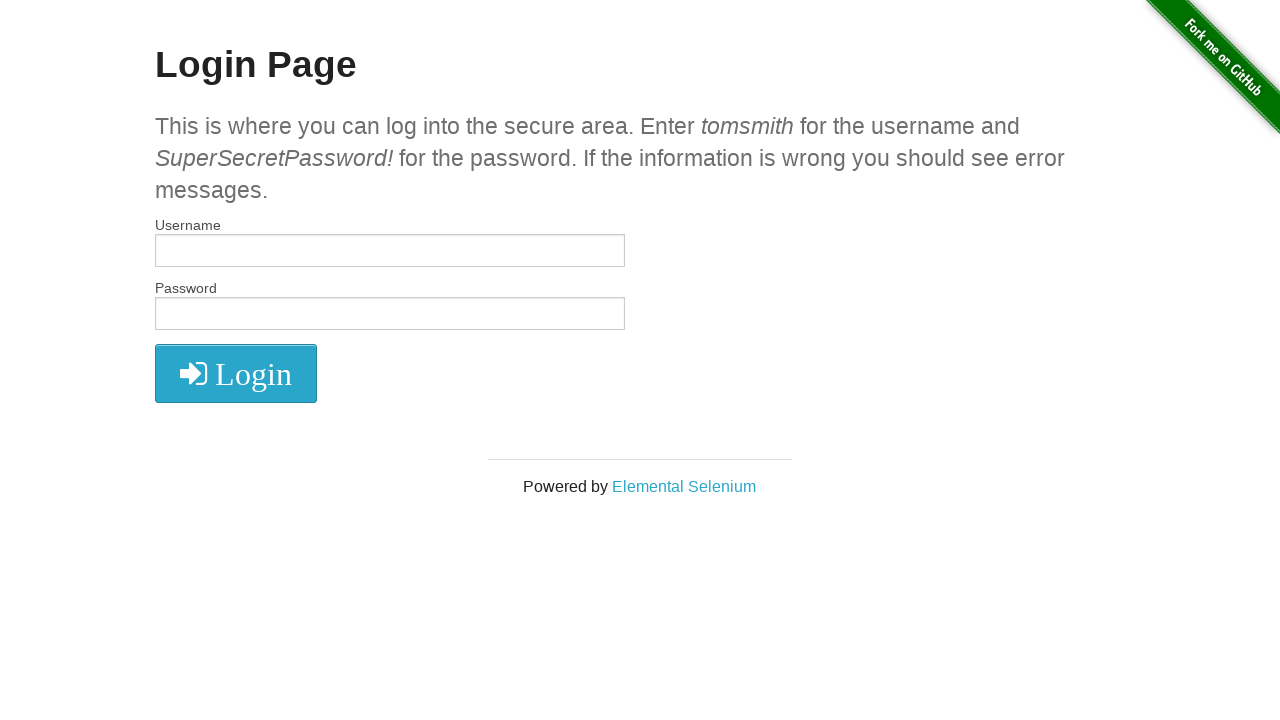

Verified page title is 'The Internet'
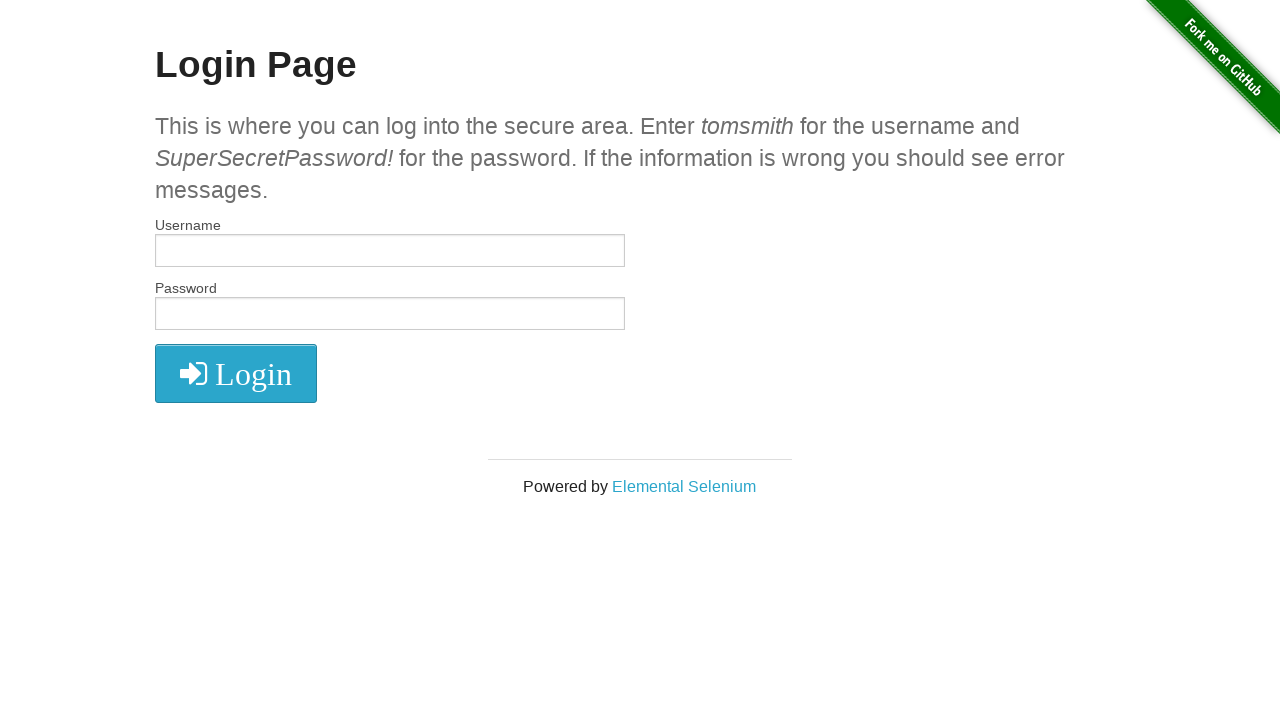

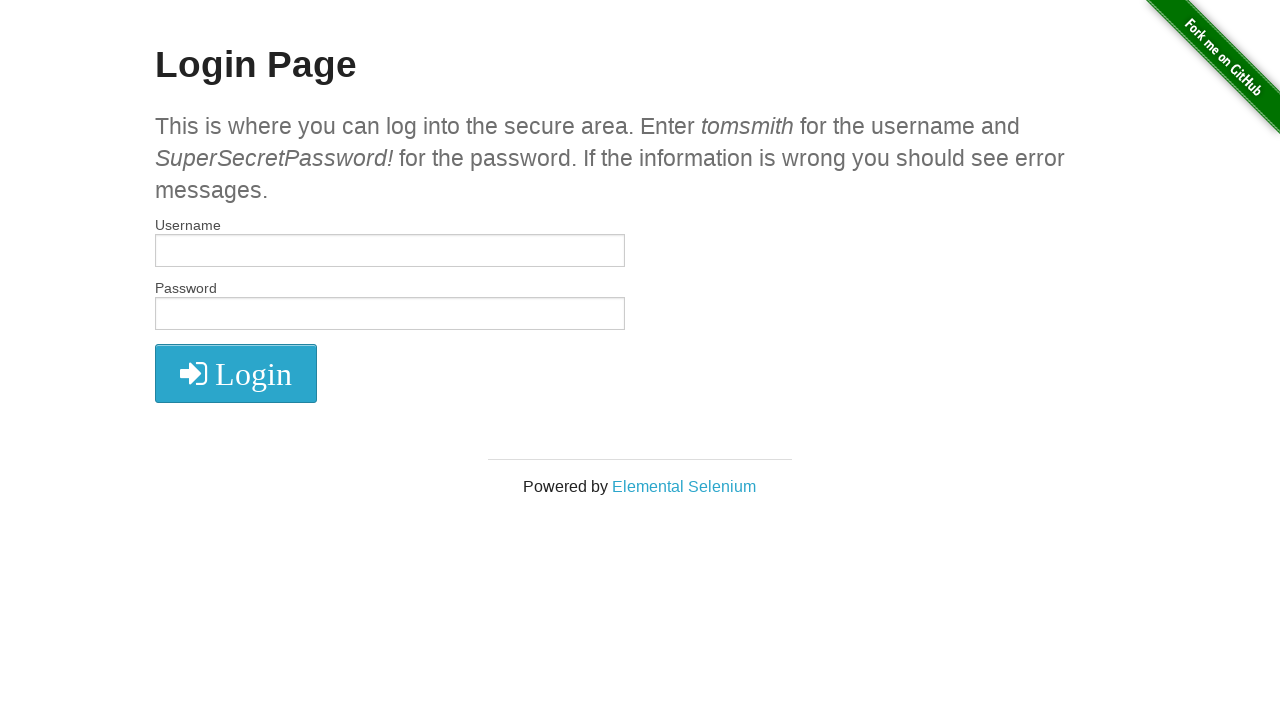